Tests clearing the complete state of all items by checking and unchecking toggle-all

Starting URL: https://demo.playwright.dev/todomvc

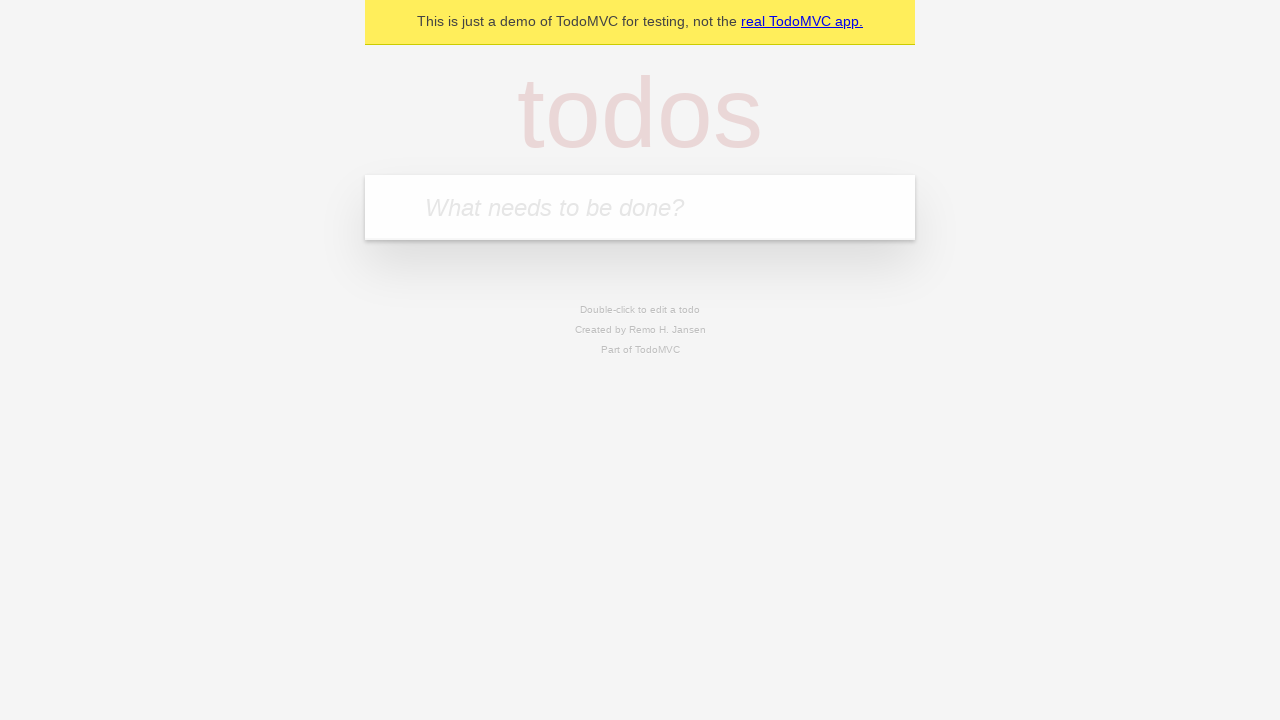

Filled todo input with 'buy some cheese' on internal:attr=[placeholder="What needs to be done?"i]
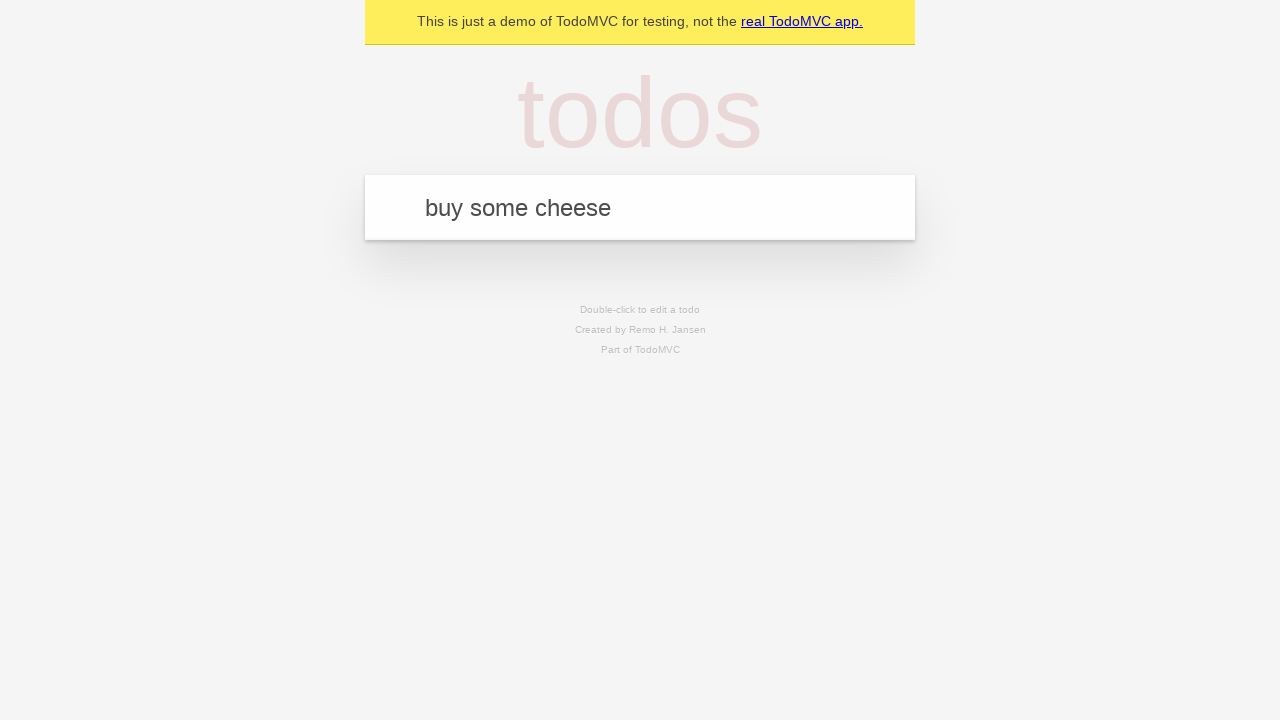

Pressed Enter to create todo 'buy some cheese' on internal:attr=[placeholder="What needs to be done?"i]
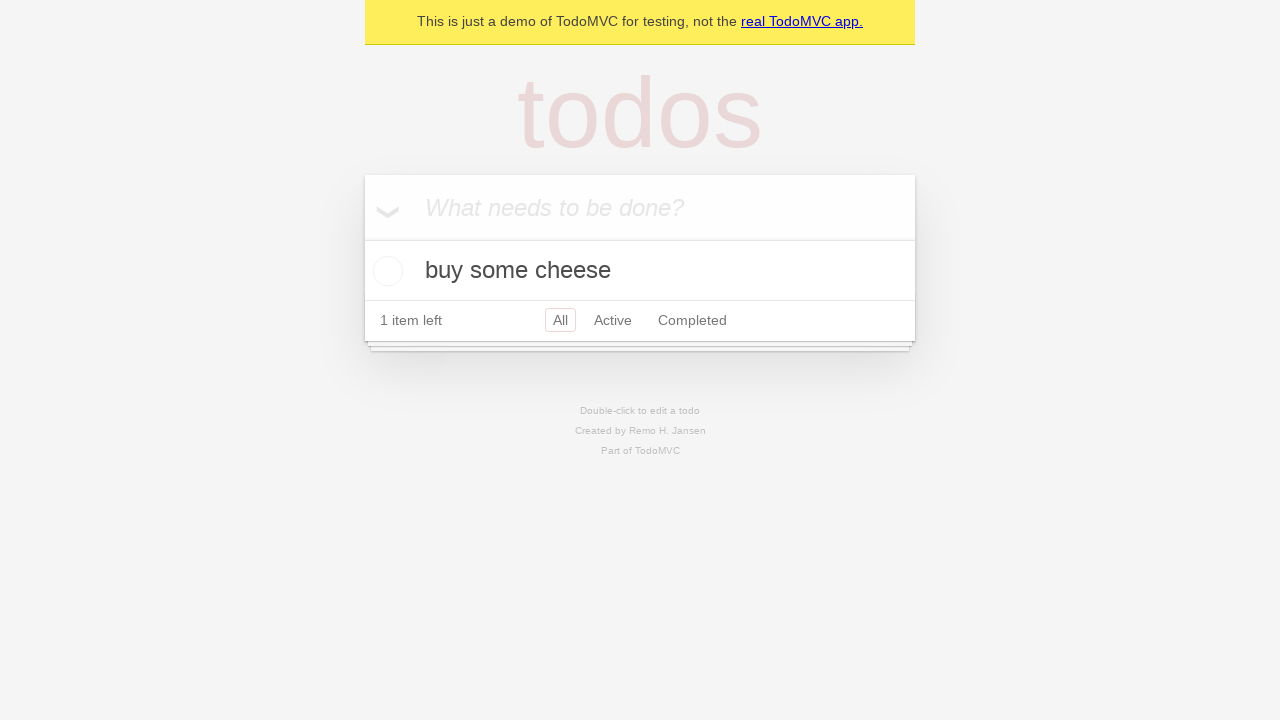

Filled todo input with 'feed the cat' on internal:attr=[placeholder="What needs to be done?"i]
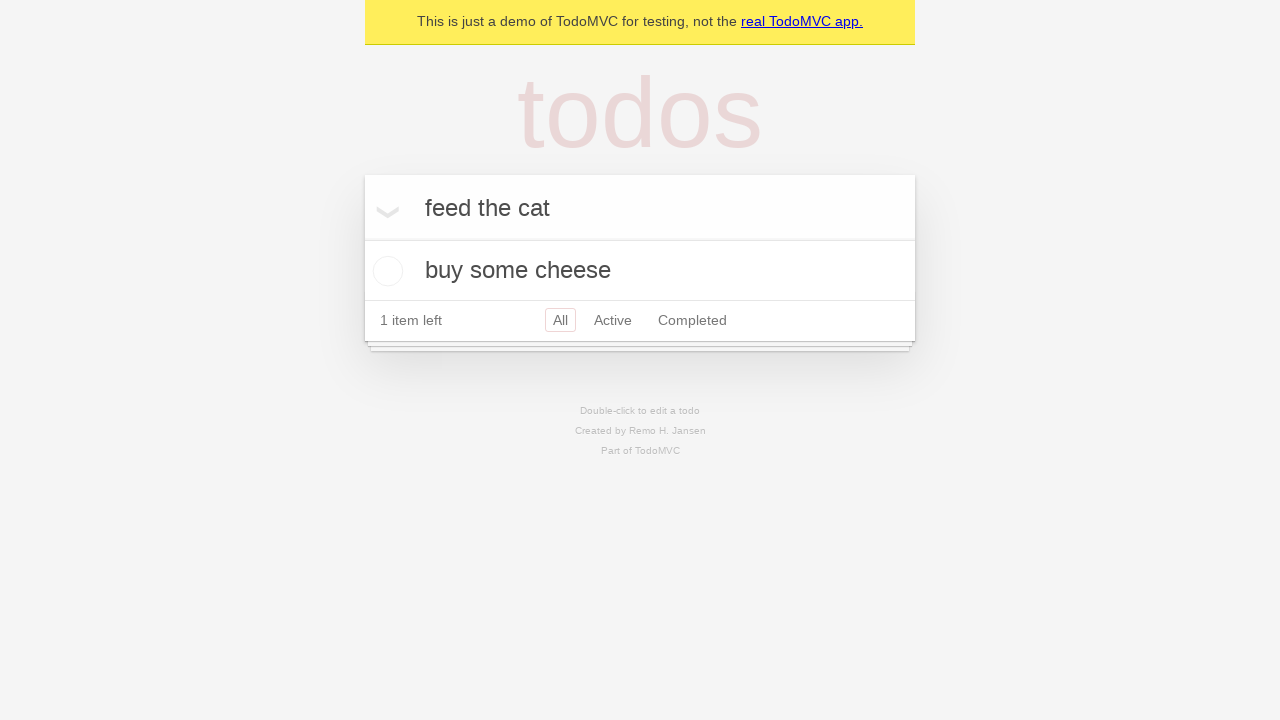

Pressed Enter to create todo 'feed the cat' on internal:attr=[placeholder="What needs to be done?"i]
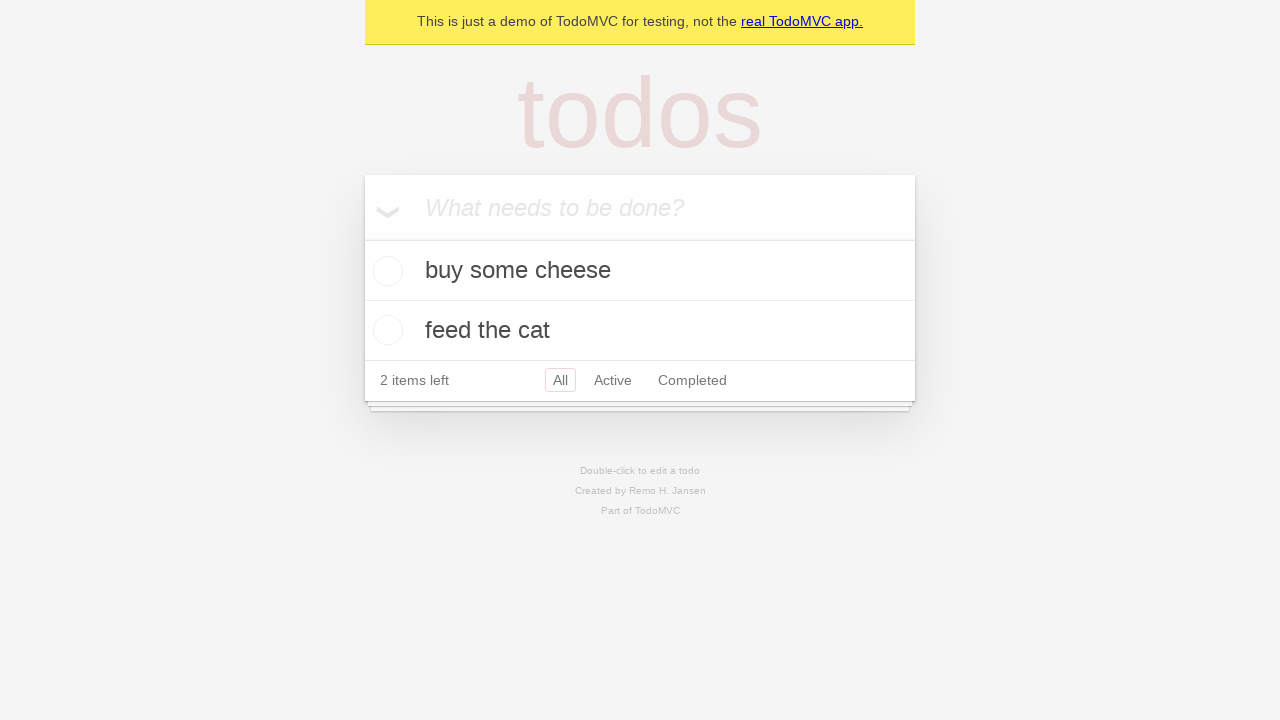

Filled todo input with 'book a doctors appointment' on internal:attr=[placeholder="What needs to be done?"i]
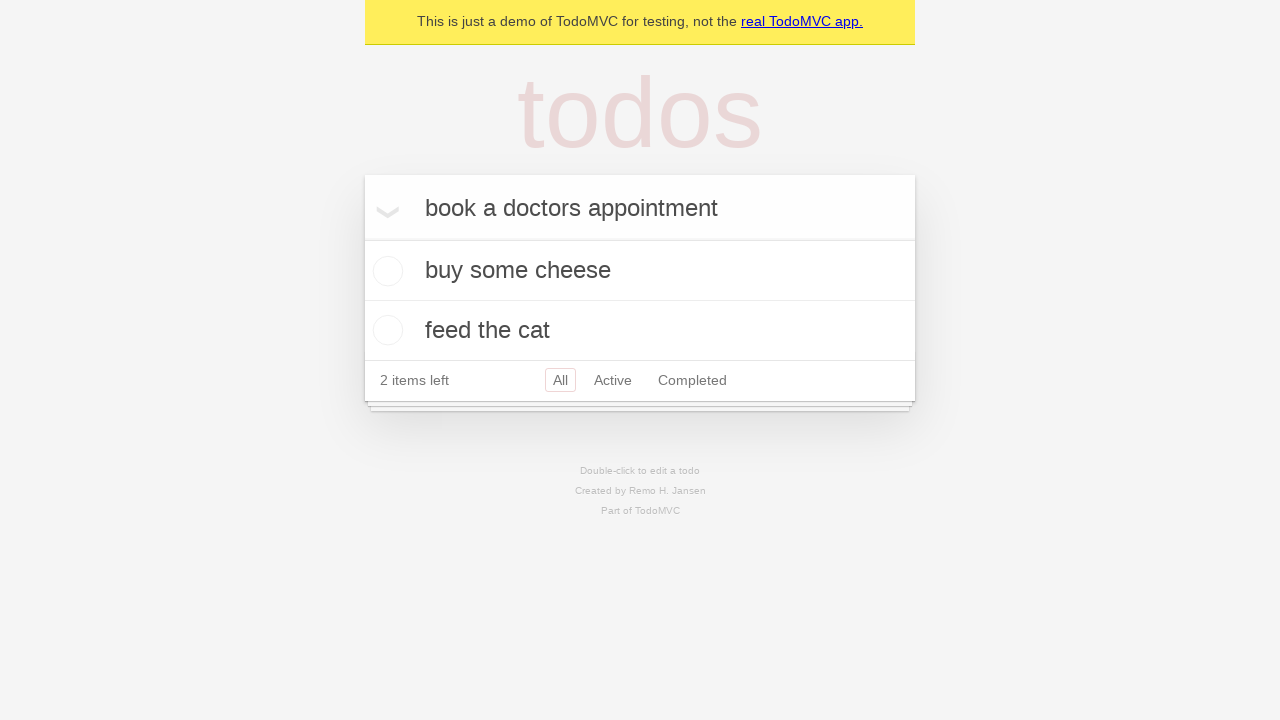

Pressed Enter to create todo 'book a doctors appointment' on internal:attr=[placeholder="What needs to be done?"i]
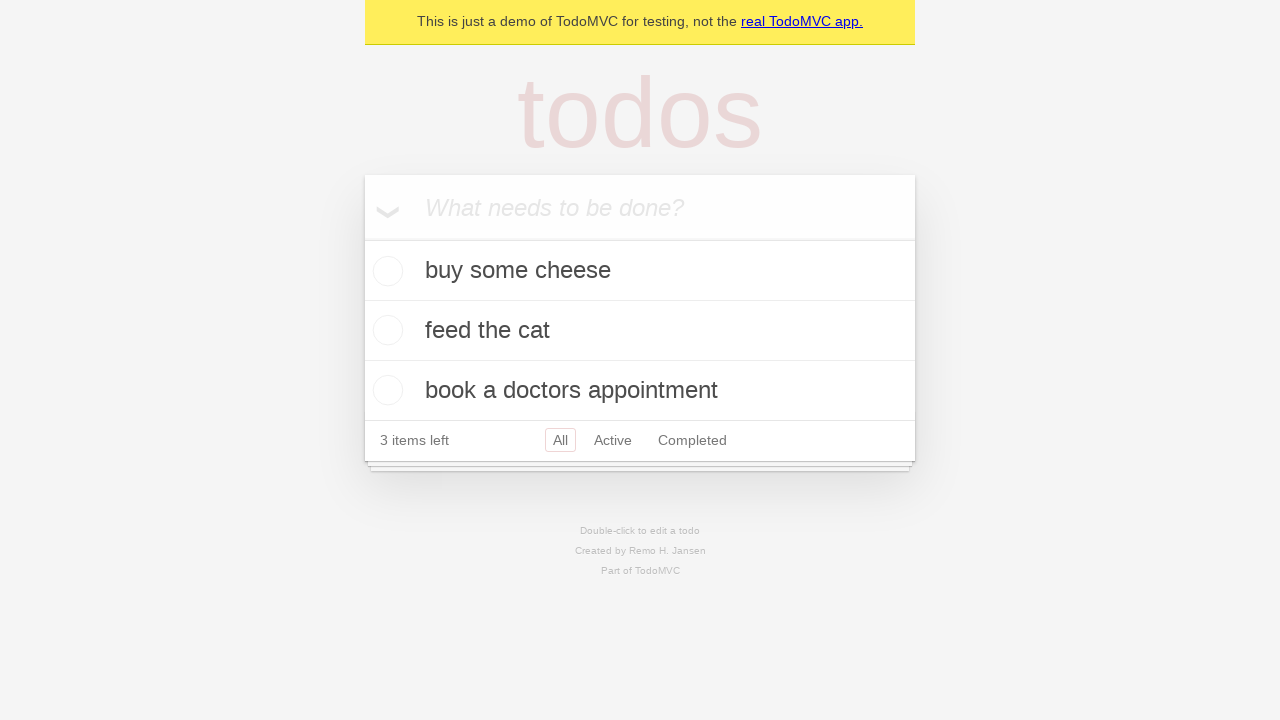

Waited for all 3 todo items to load
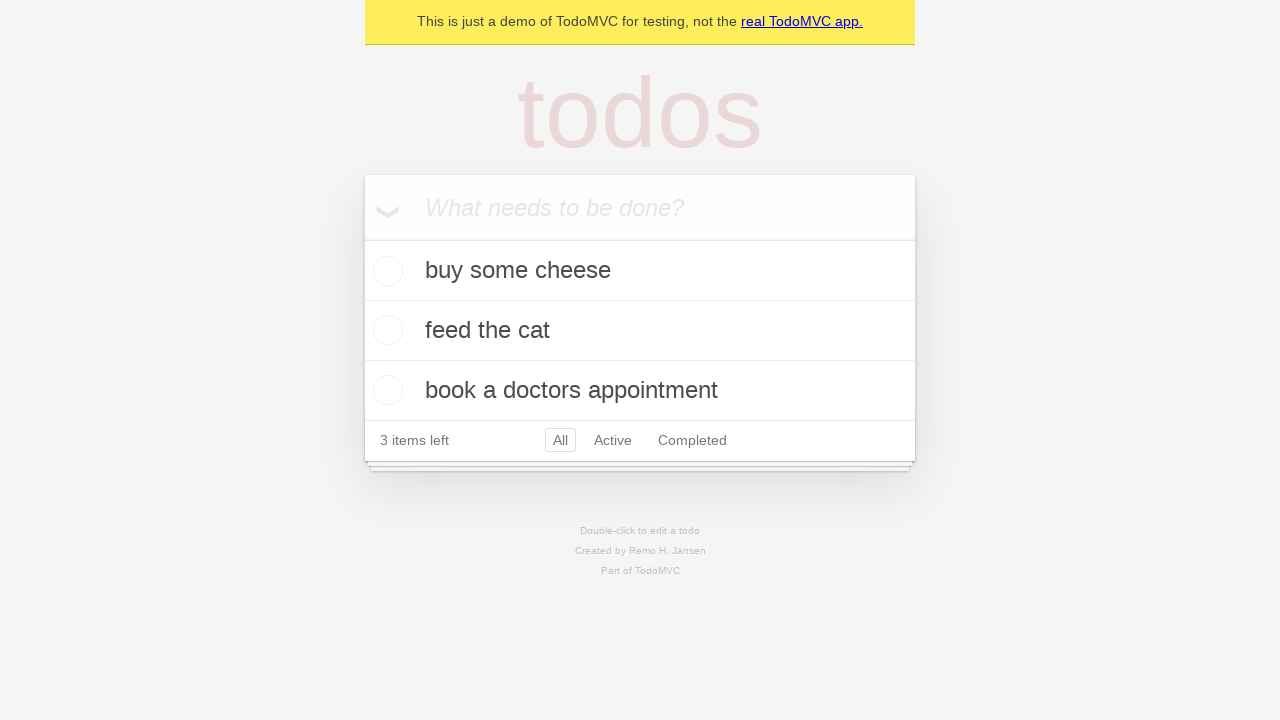

Located toggle-all checkbox
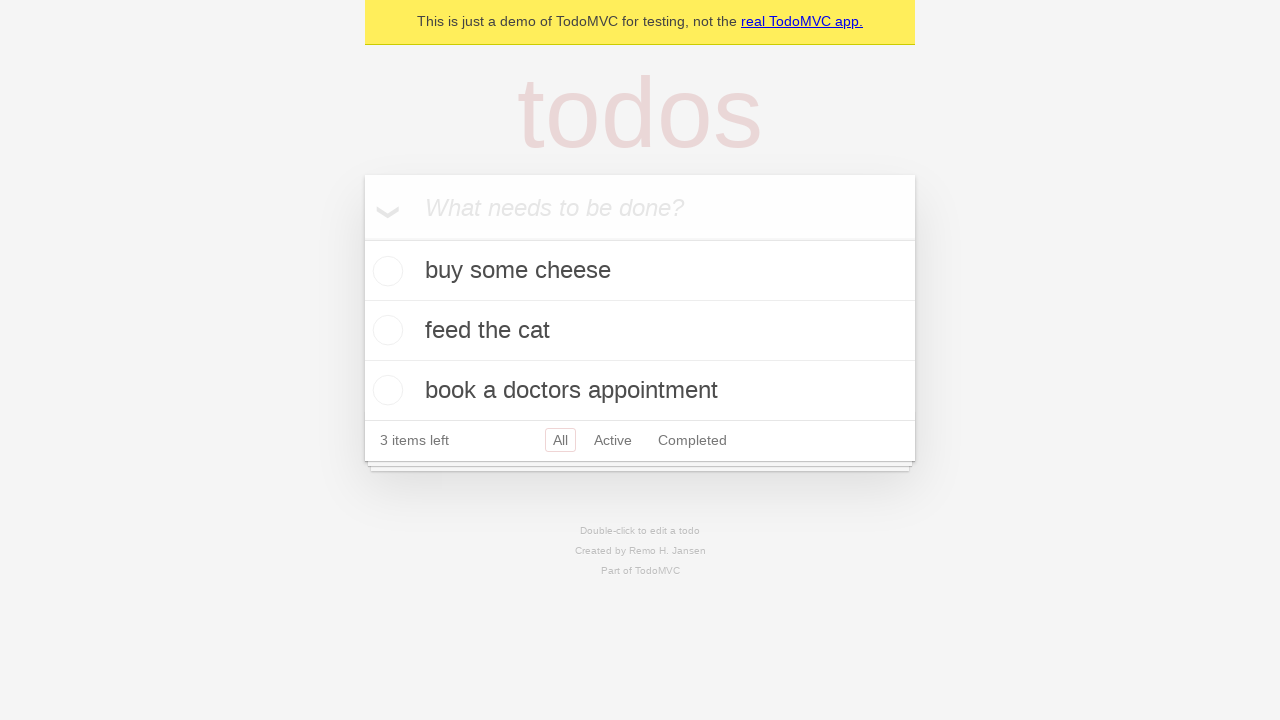

Checked toggle-all to mark all todos as complete at (362, 238) on internal:label="Mark all as complete"i
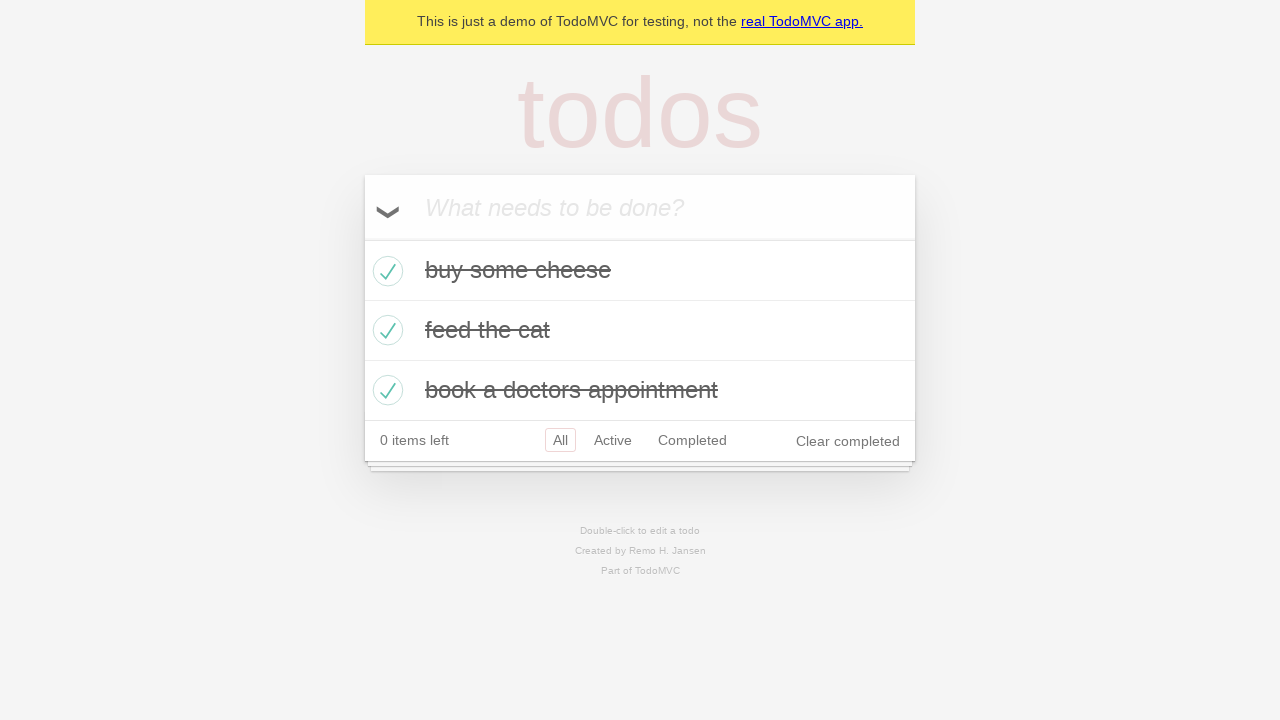

Waited for all todos to be marked as completed
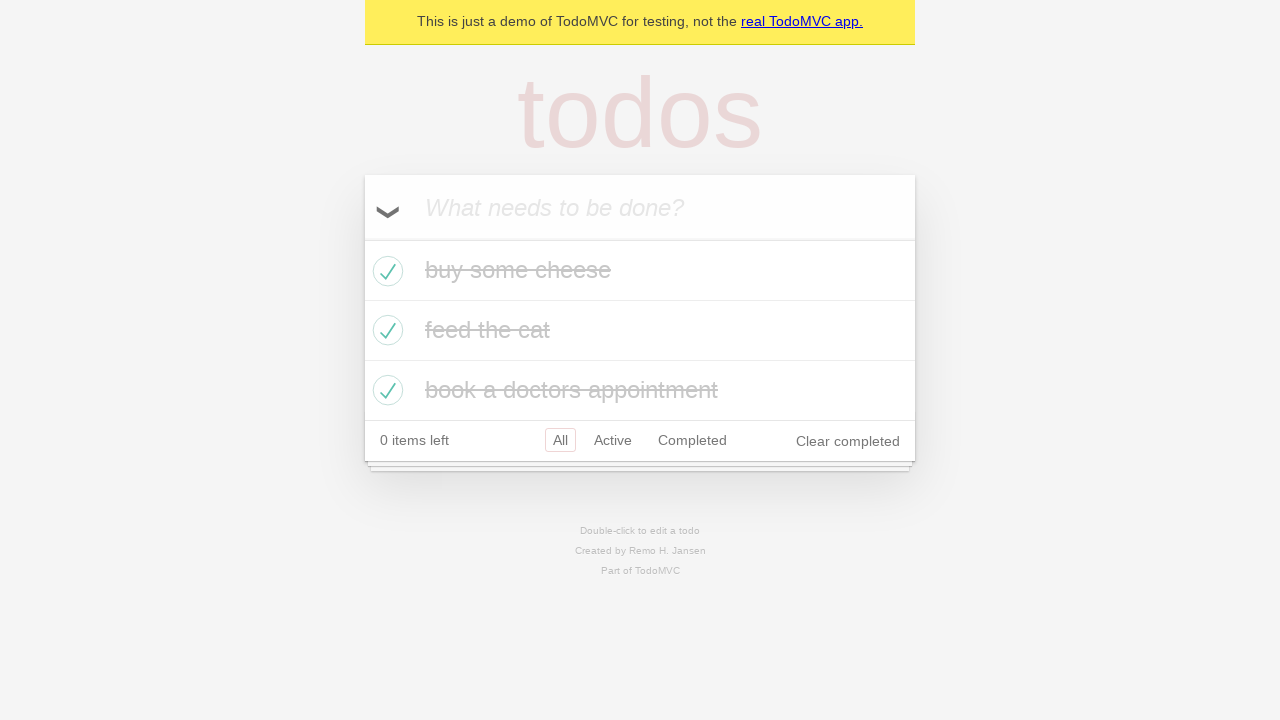

Unchecked toggle-all to clear complete state of all todos at (362, 238) on internal:label="Mark all as complete"i
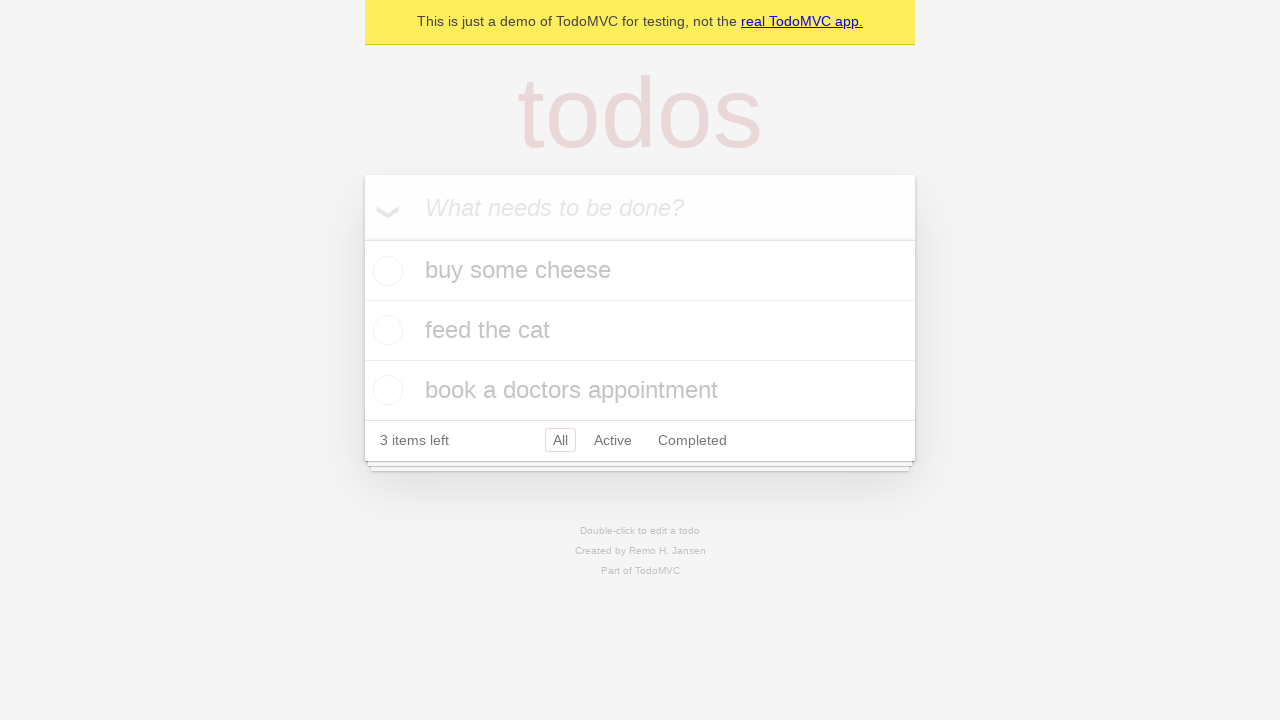

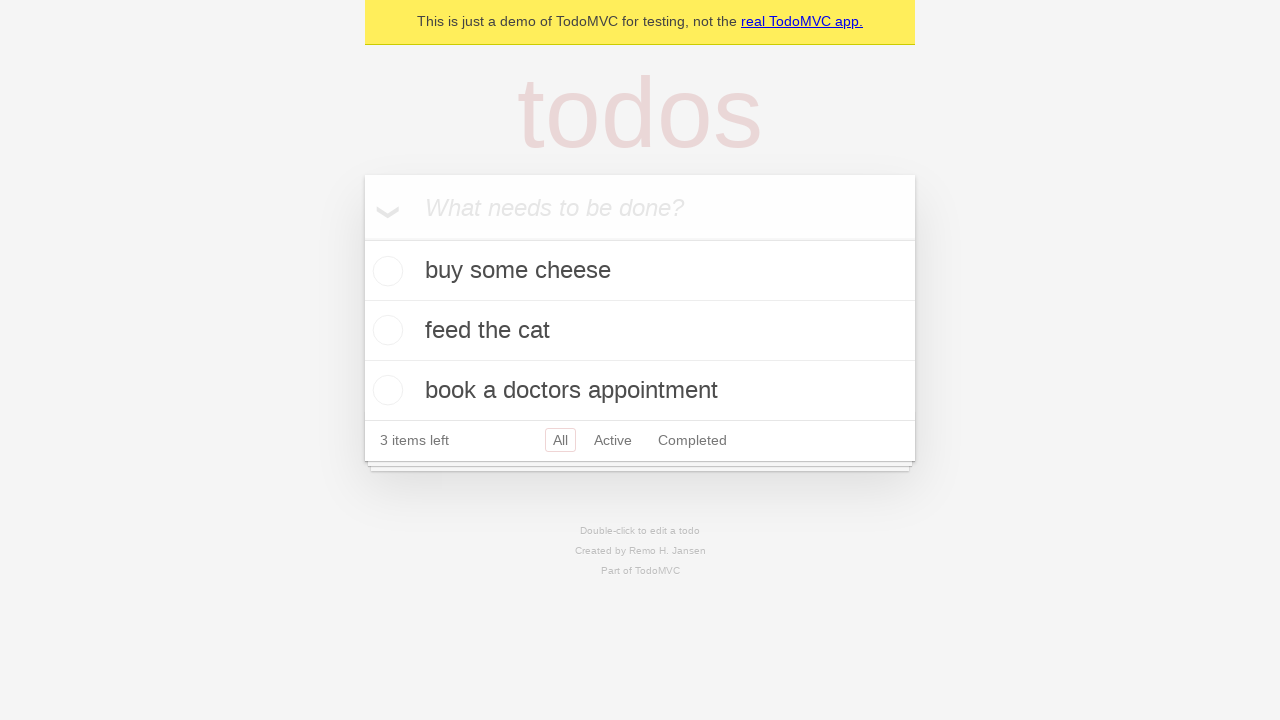